Tests various dropdown interactions on a flight booking practice page including static dropdowns (currency selection), passenger count adjustment, dynamic origin/destination dropdowns, and auto-suggestive dropdown functionality.

Starting URL: https://rahulshettyacademy.com/dropdownsPractise/

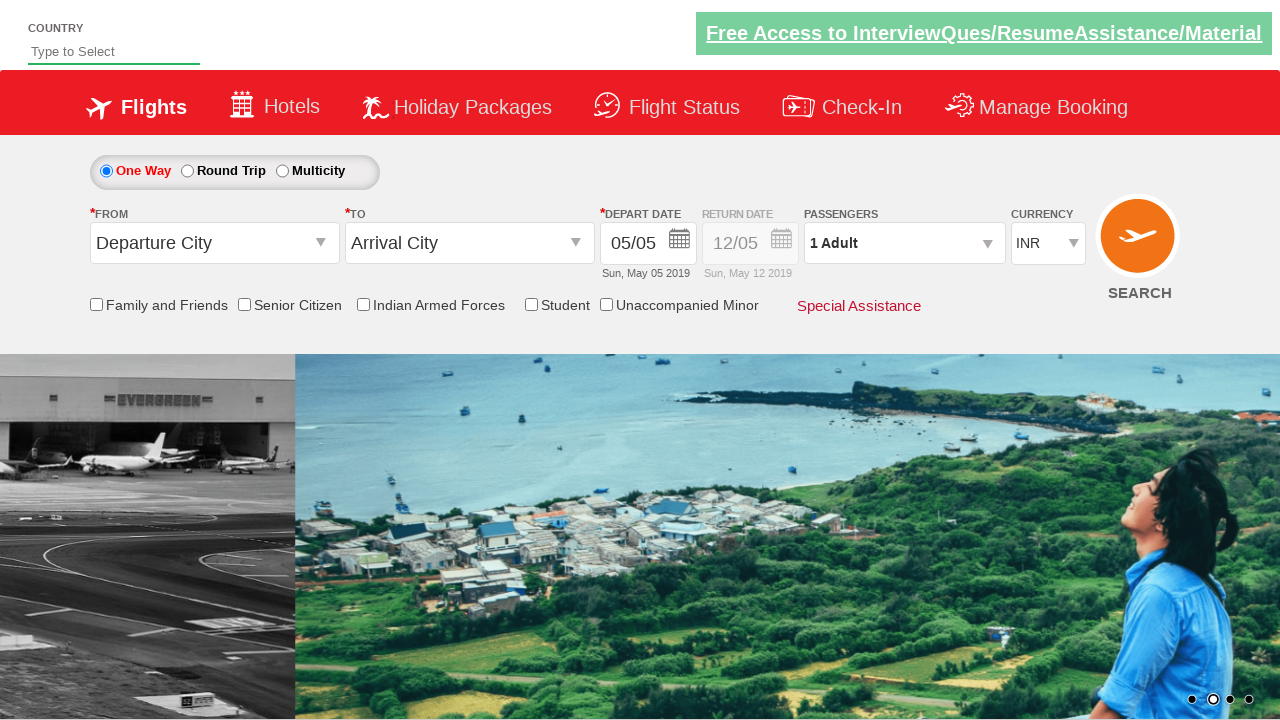

Selected currency dropdown option at index 3 on #ctl00_mainContent_DropDownListCurrency
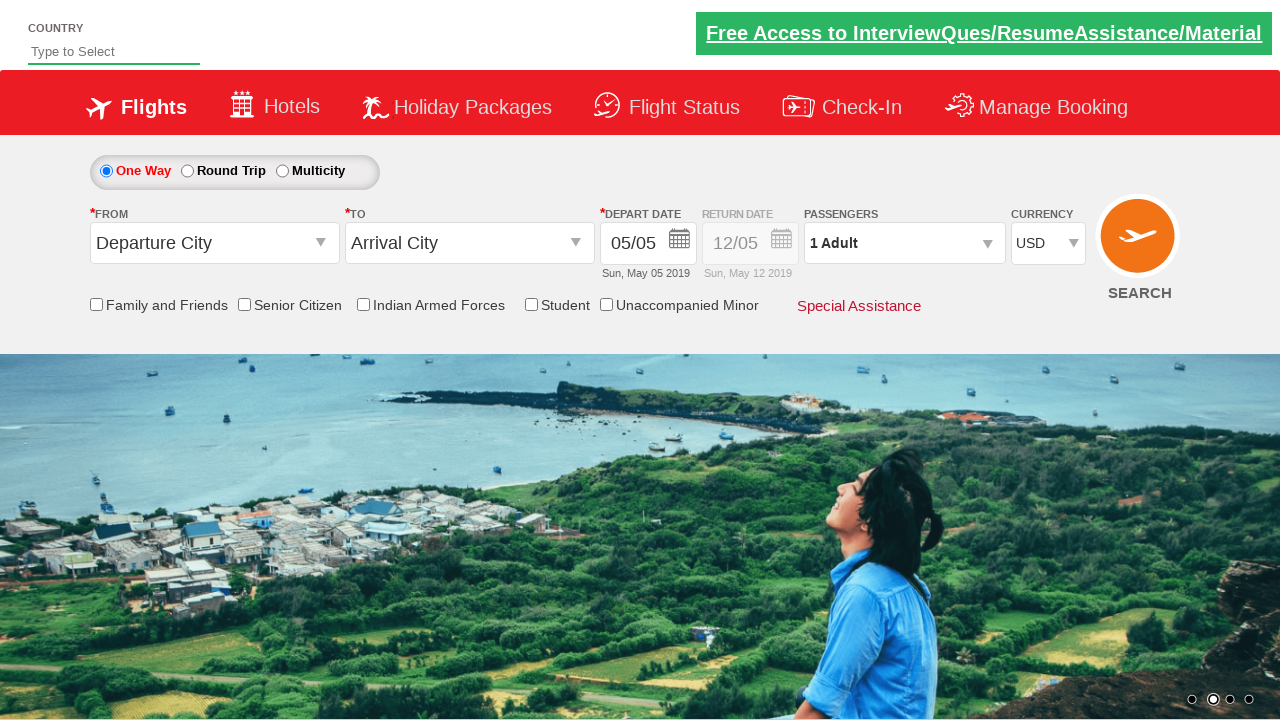

Selected AED currency from dropdown by label on #ctl00_mainContent_DropDownListCurrency
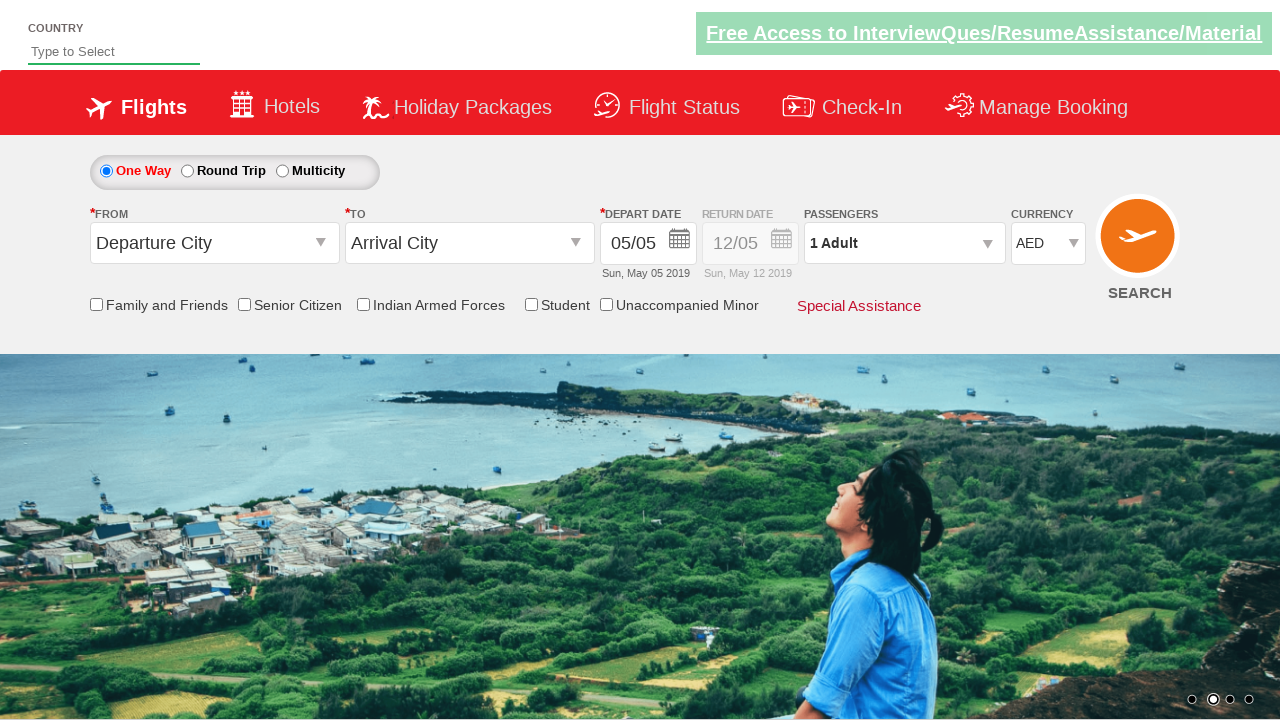

Selected INR currency from dropdown by value on #ctl00_mainContent_DropDownListCurrency
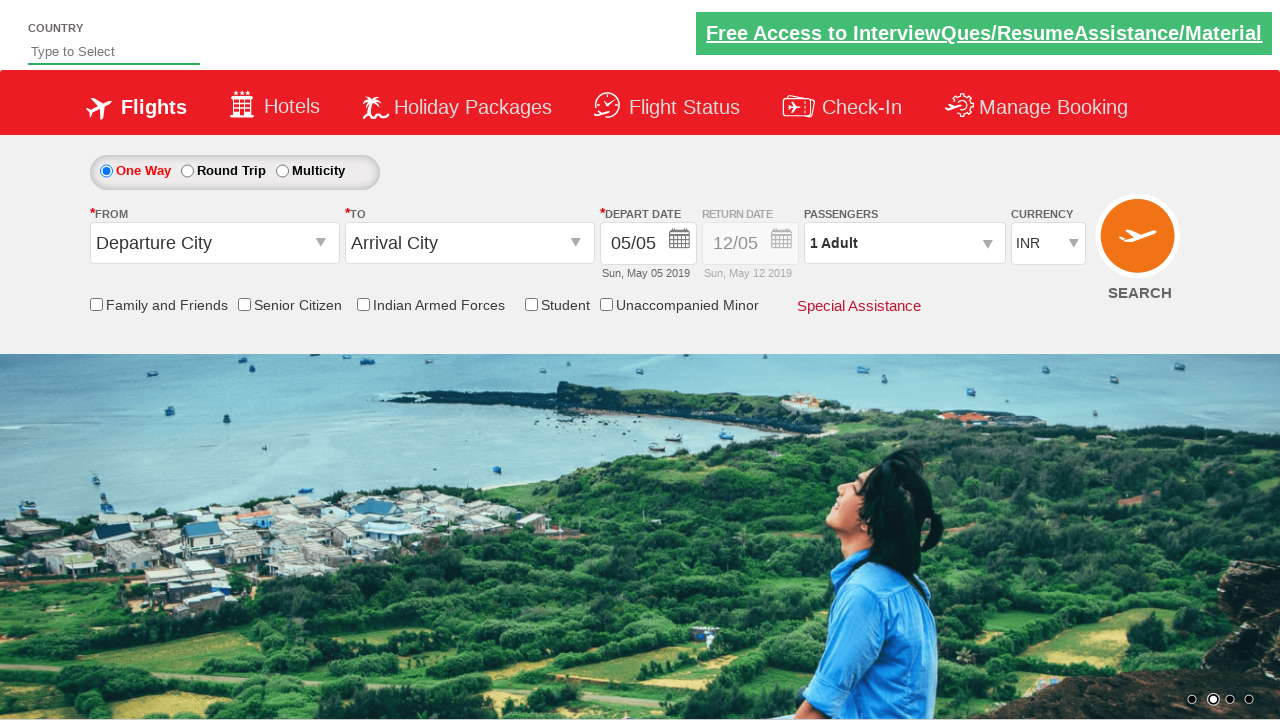

Opened passenger dropdown menu at (904, 243) on #divpaxinfo
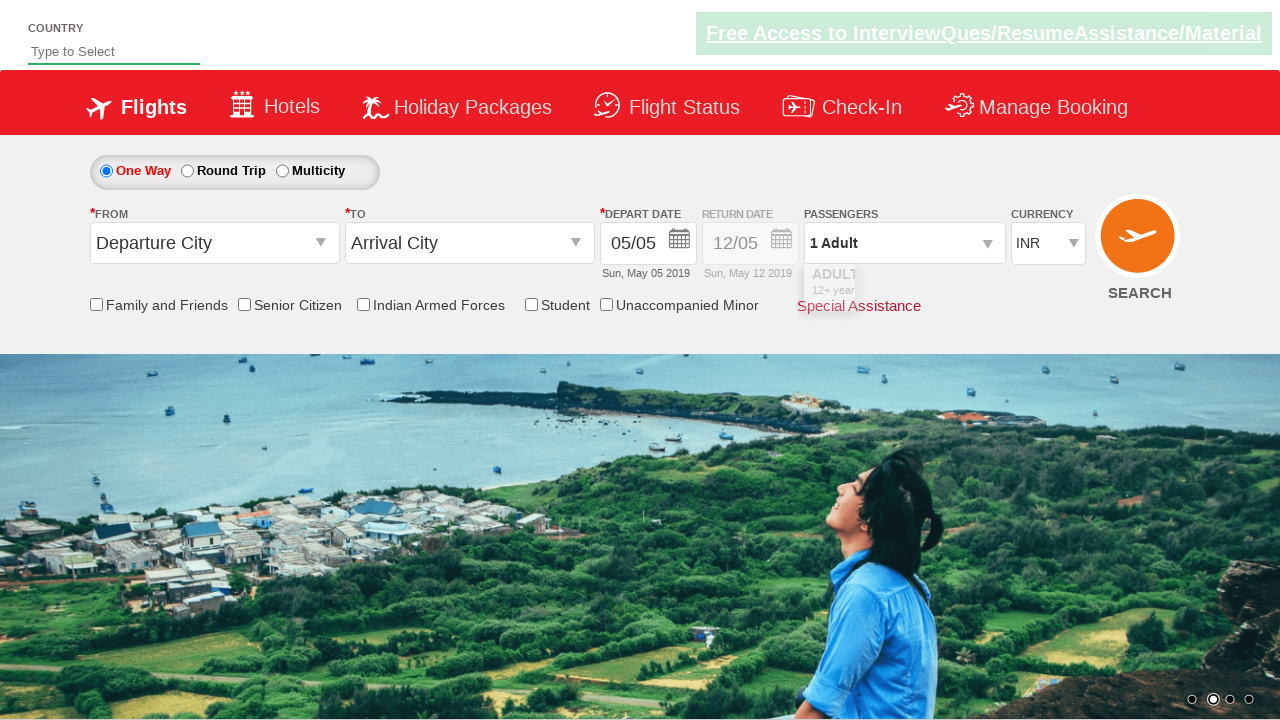

Waited for passenger dropdown to stabilize
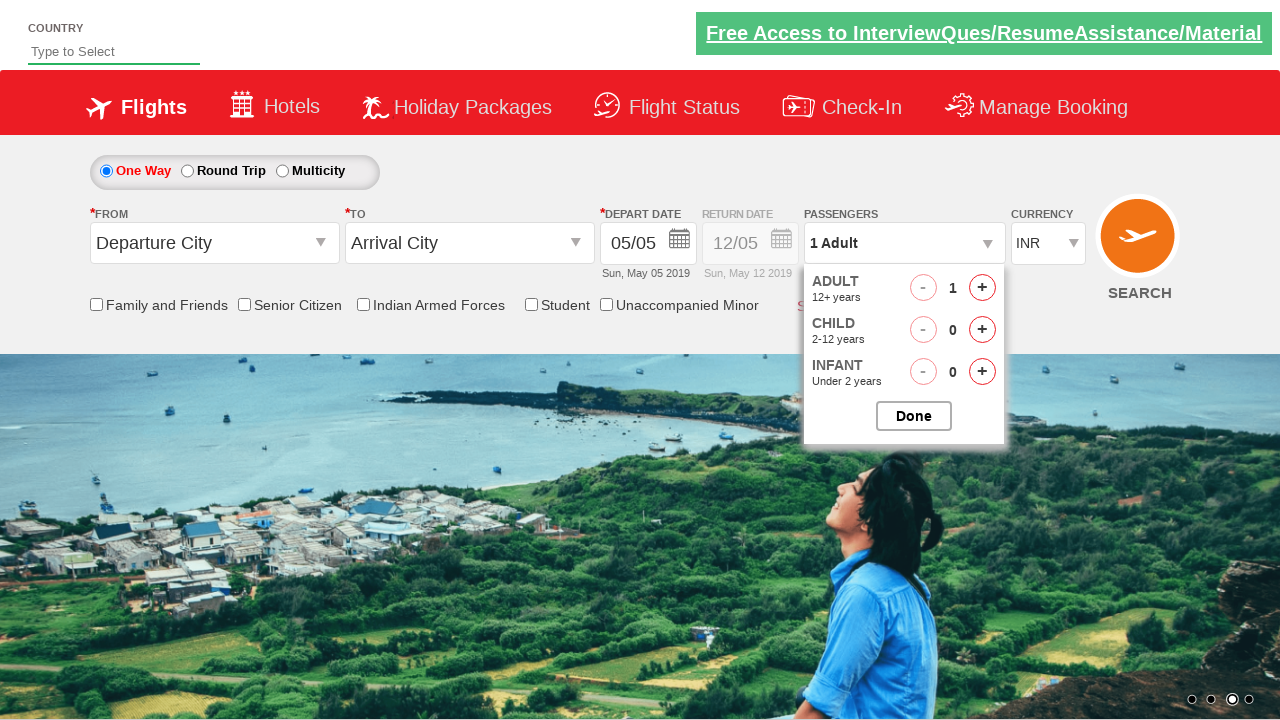

Incremented adult passenger count (click 1 of 4) at (982, 288) on #hrefIncAdt
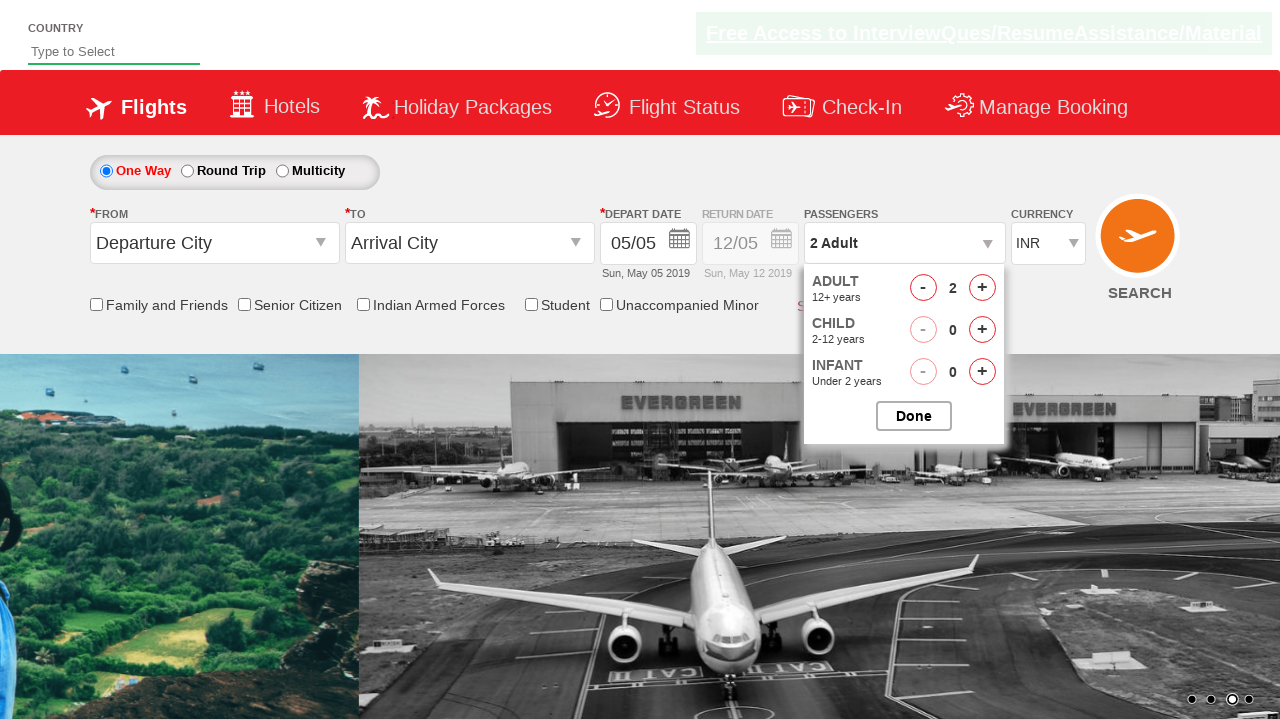

Incremented adult passenger count (click 2 of 4) at (982, 288) on #hrefIncAdt
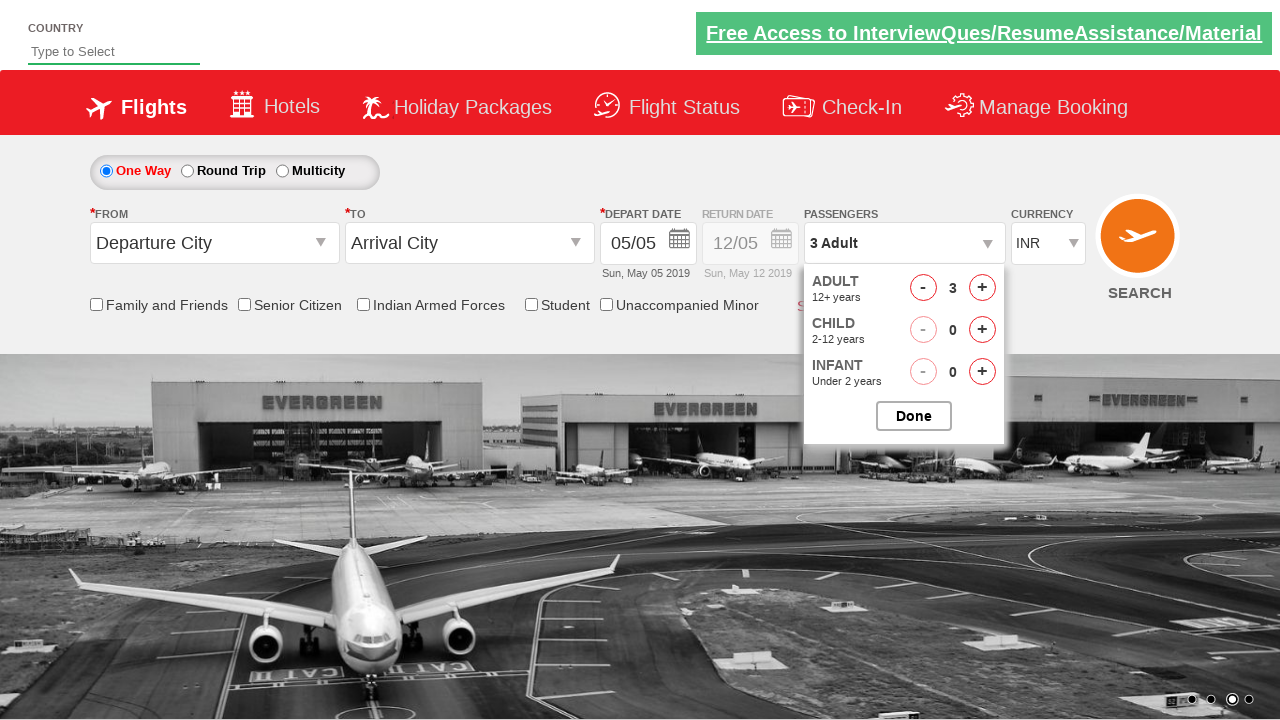

Incremented adult passenger count (click 3 of 4) at (982, 288) on #hrefIncAdt
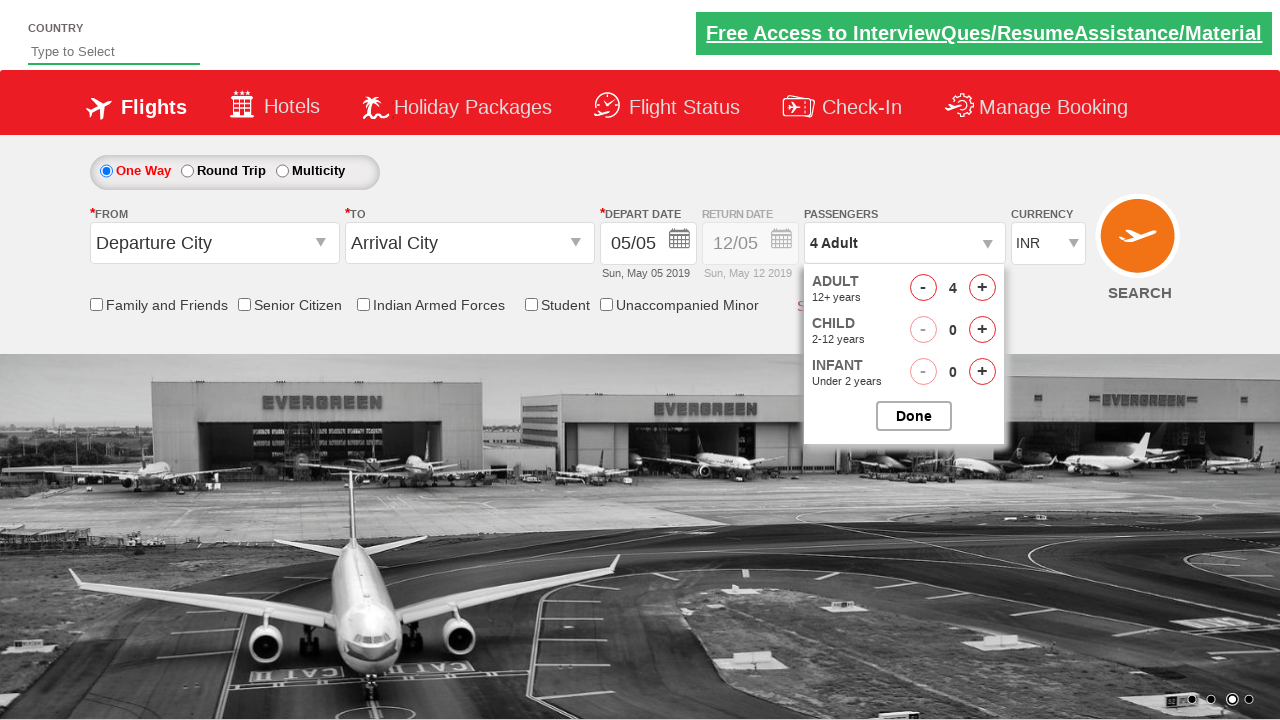

Incremented adult passenger count (click 4 of 4) at (982, 288) on #hrefIncAdt
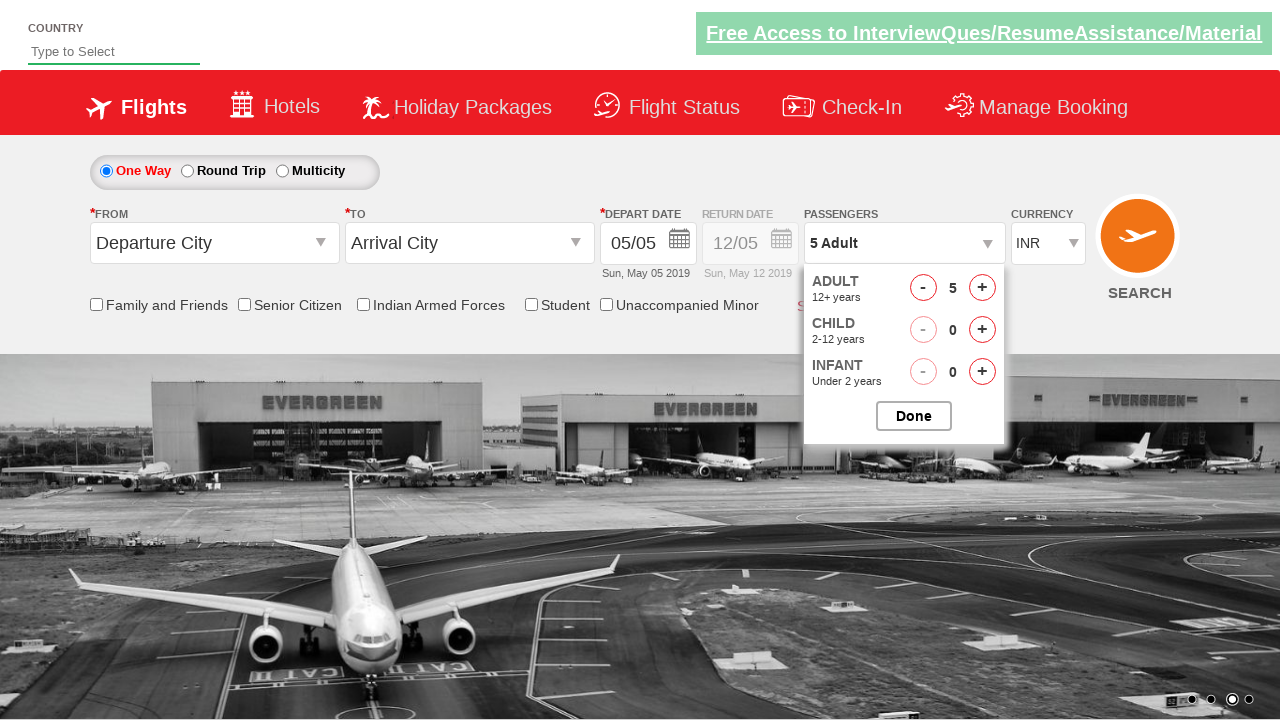

Closed passenger dropdown menu at (914, 416) on #btnclosepaxoption
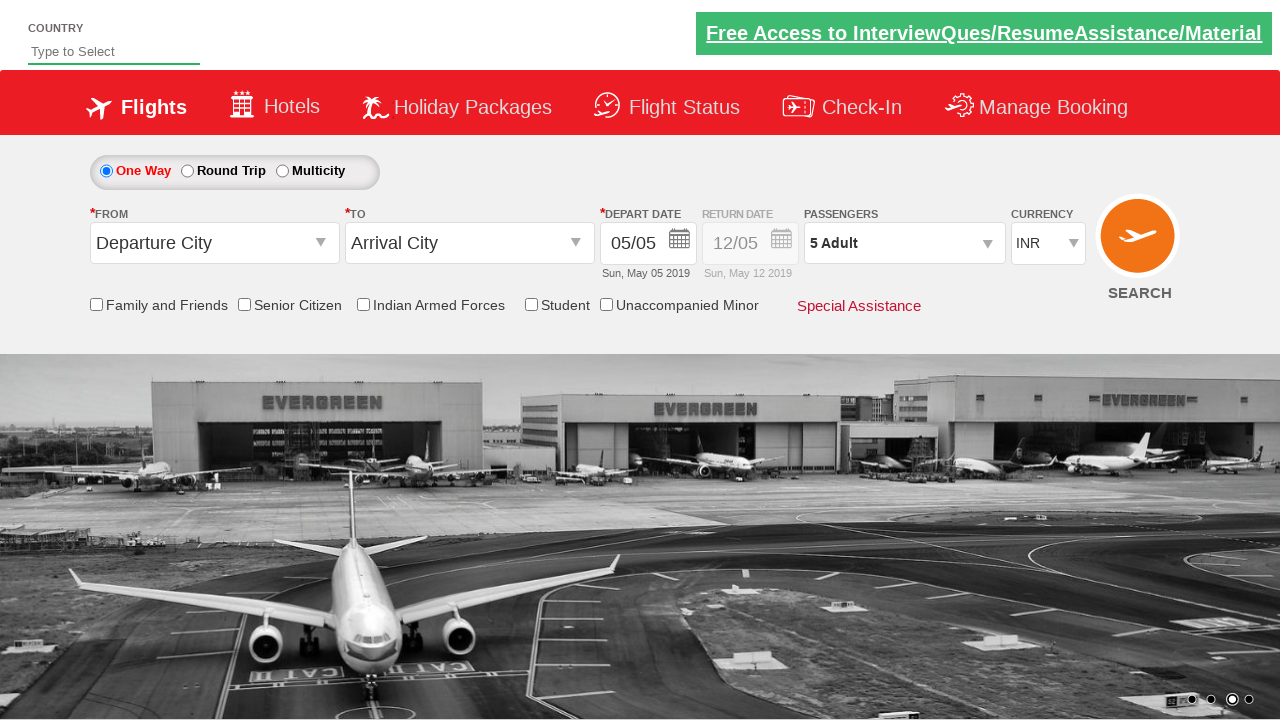

Opened origin airport dropdown at (214, 243) on #ctl00_mainContent_ddl_originStation1_CTXT
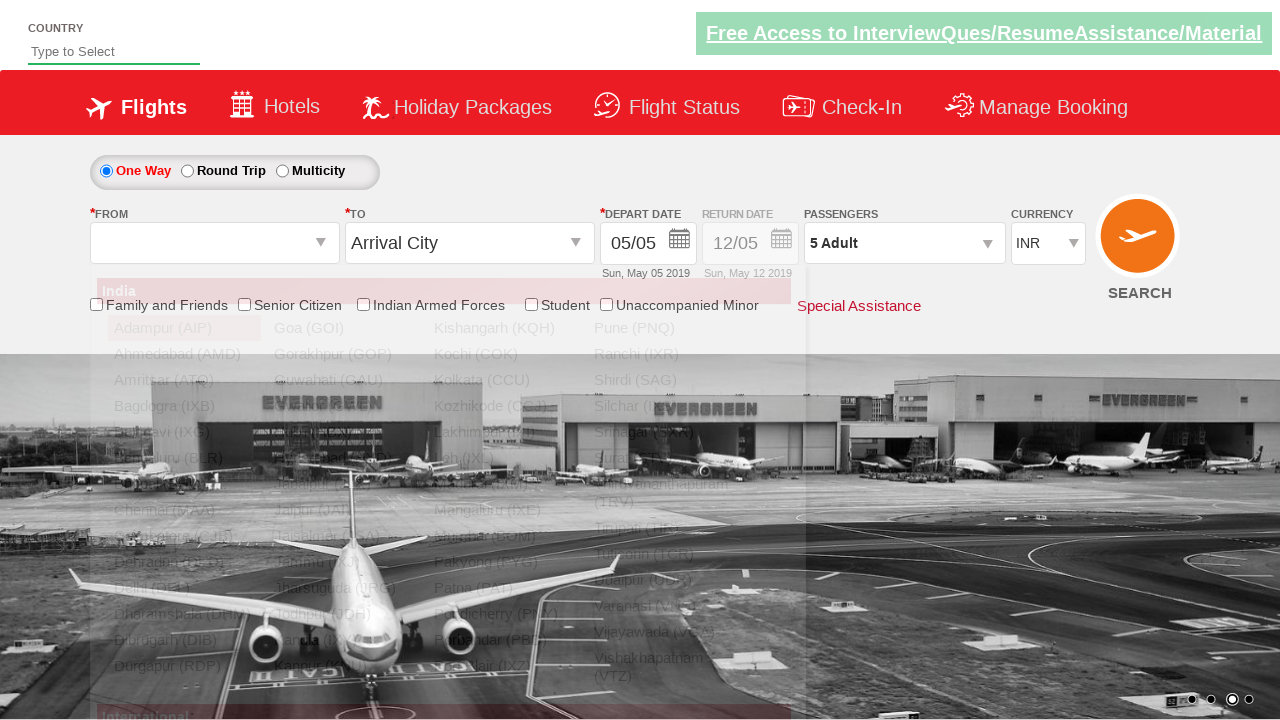

Selected Bangalore (BLR) as origin airport at (184, 458) on xpath=//a[@value='BLR']
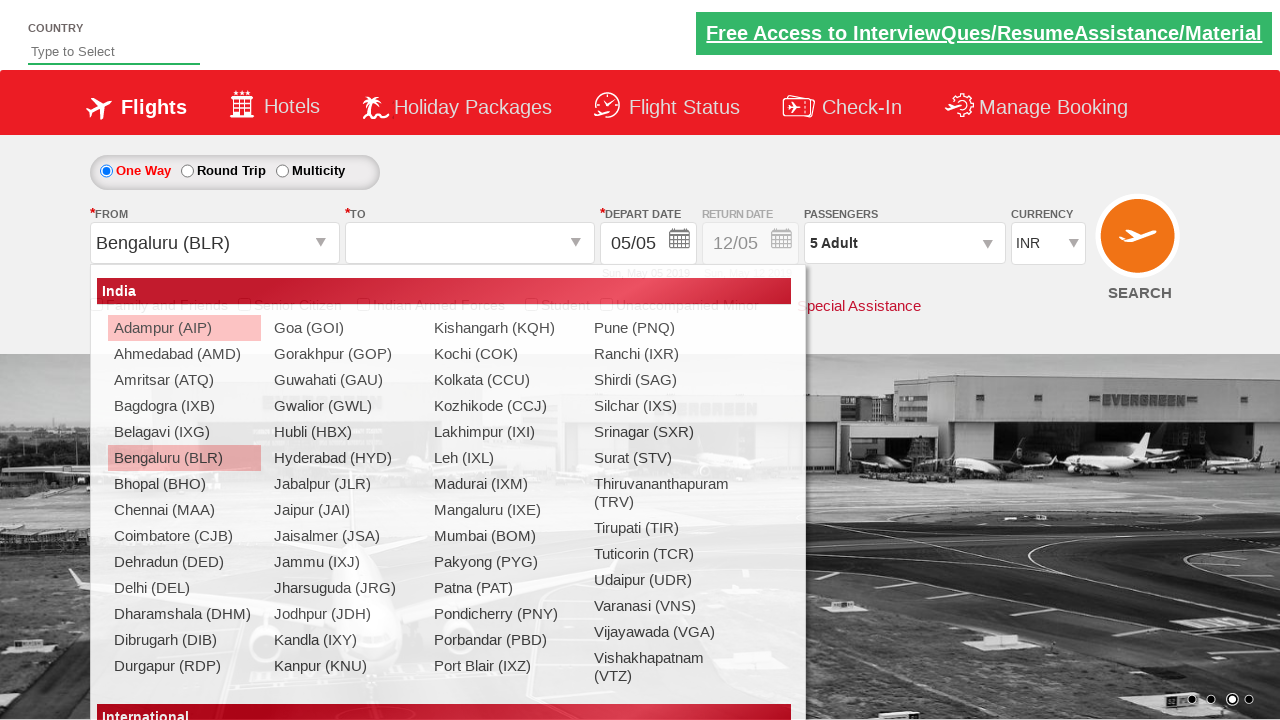

Waited for page to stabilize after selecting origin
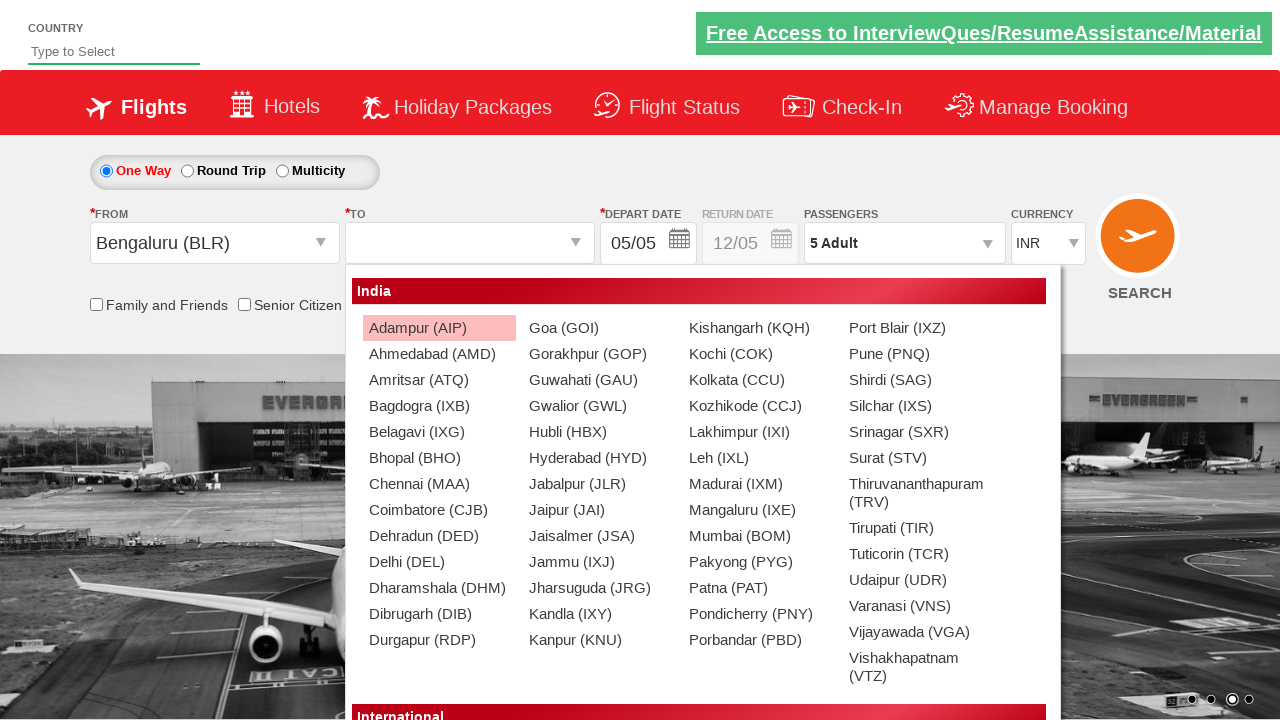

Selected Chennai (MAA) as destination airport at (439, 484) on (//a[@value='MAA'])[2]
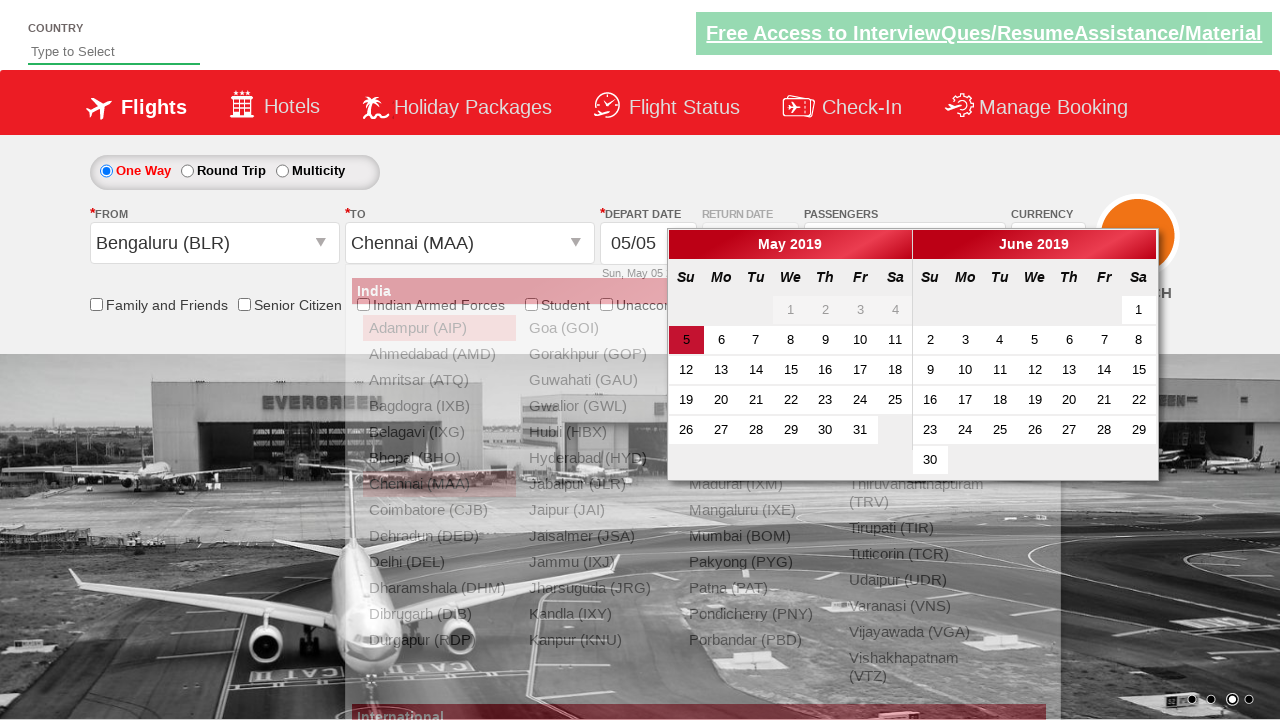

Typed 'chi' in autosuggestive dropdown field on #autosuggest
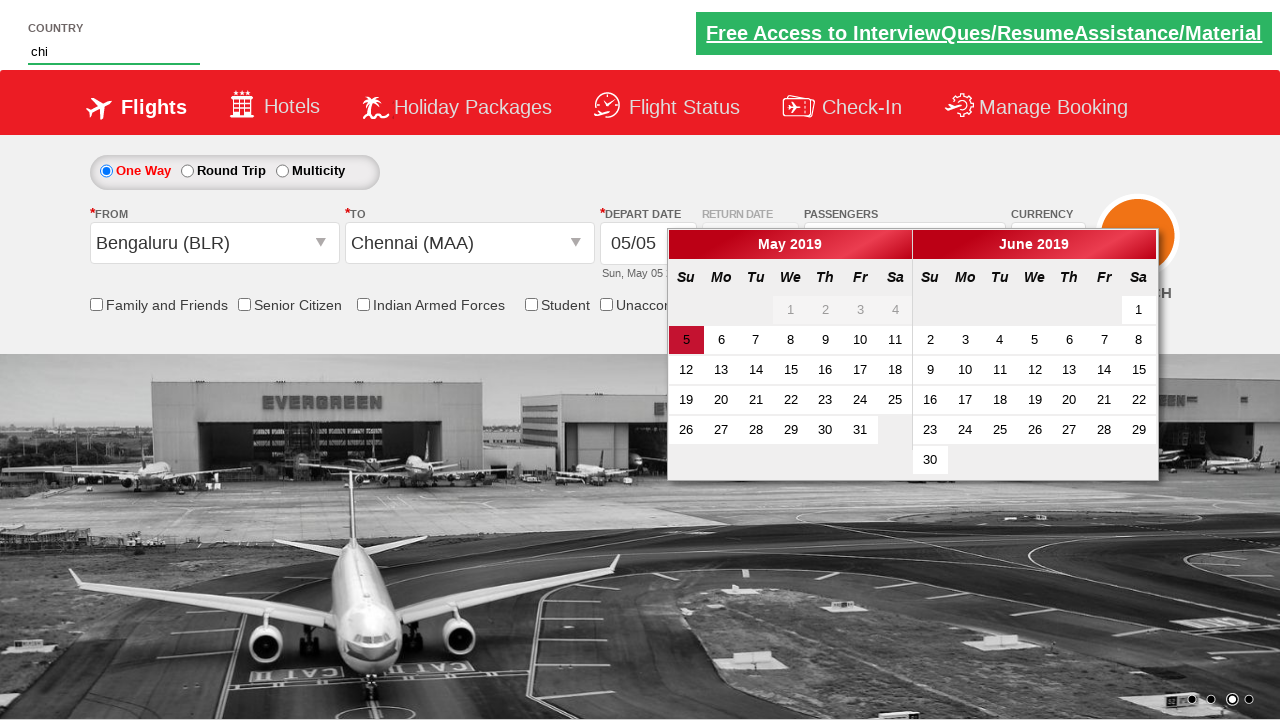

Waited for autosuggest dropdown suggestions to load
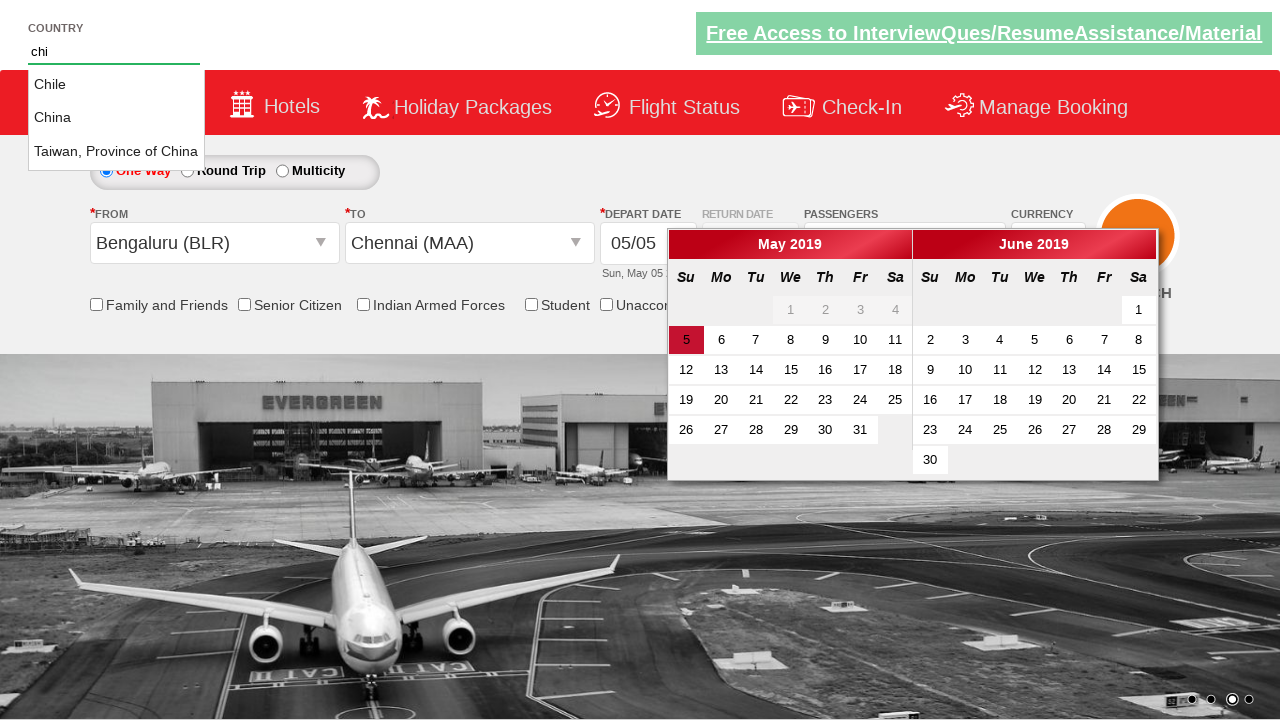

Selected 'Taiwan, Province of China' from autosuggest dropdown at (116, 152) on li.ui-menu-item a:has-text('Taiwan, Province of China')
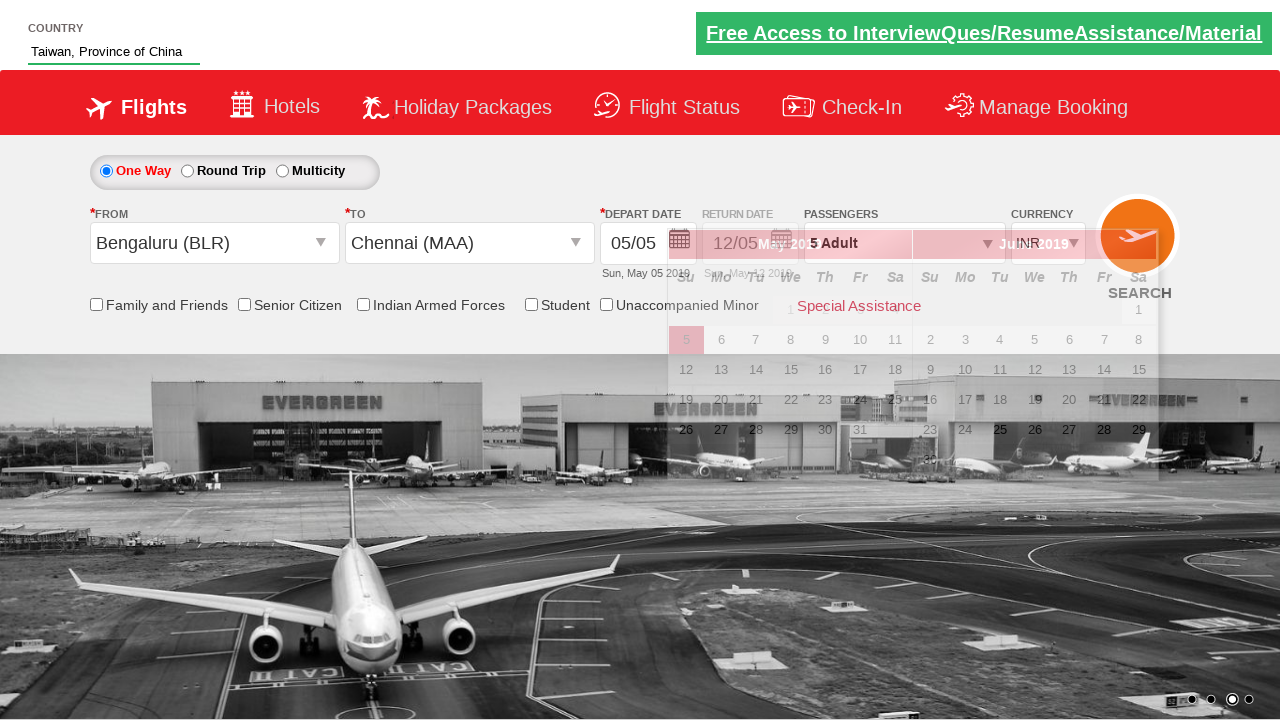

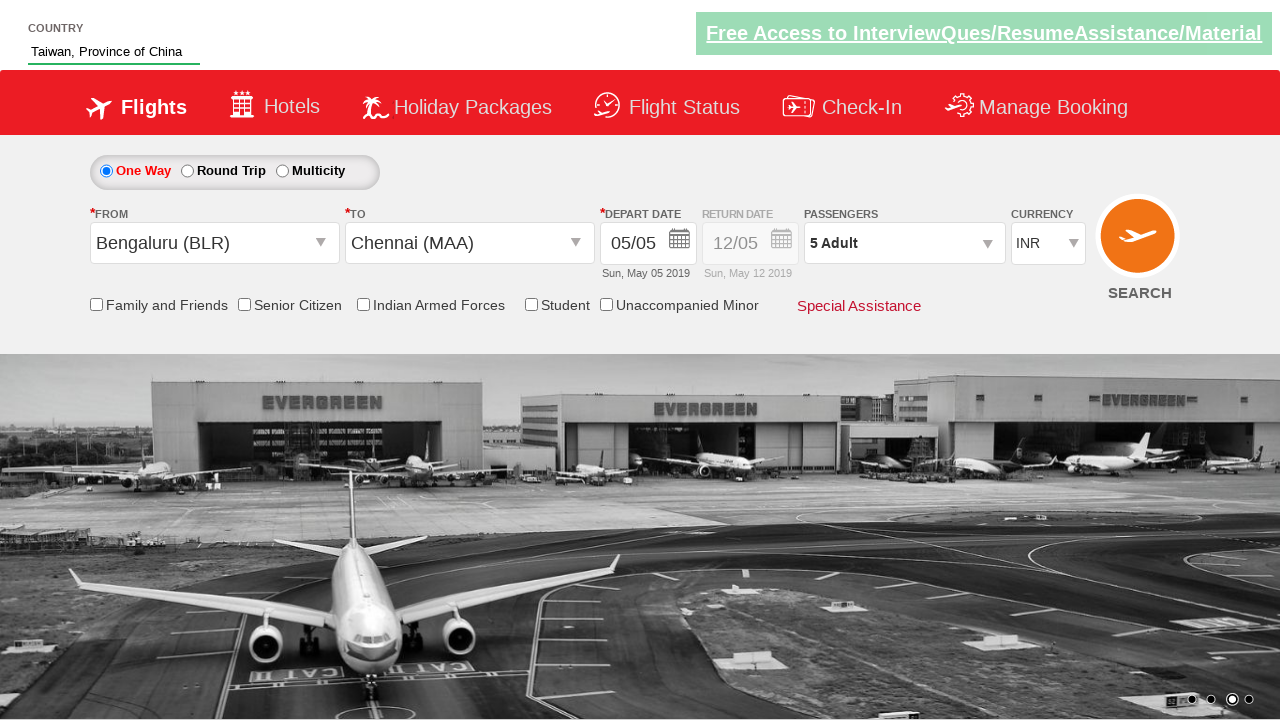